Tests flight booking flow by selecting departure and destination cities, finding available flights, and choosing the second flight option

Starting URL: http://blazedemo.com

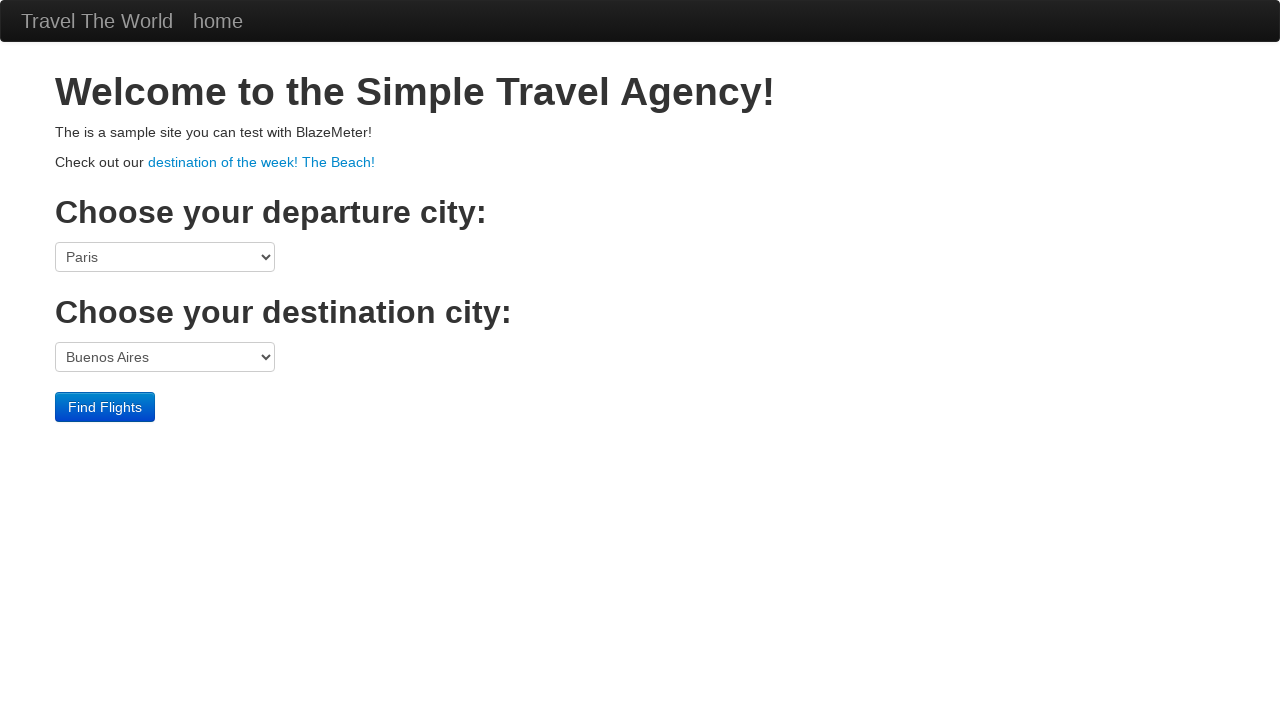

Selected Boston as departure city on select[name='fromPort']
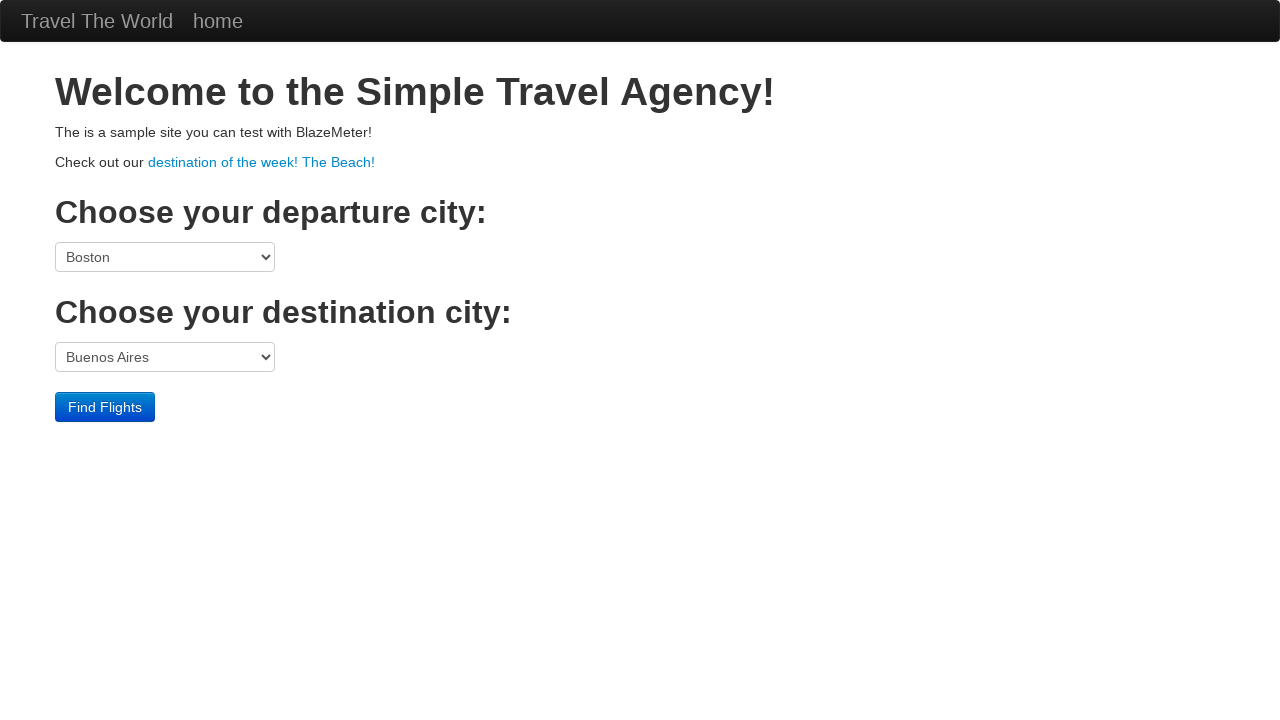

Selected Rome as destination city on select[name='toPort']
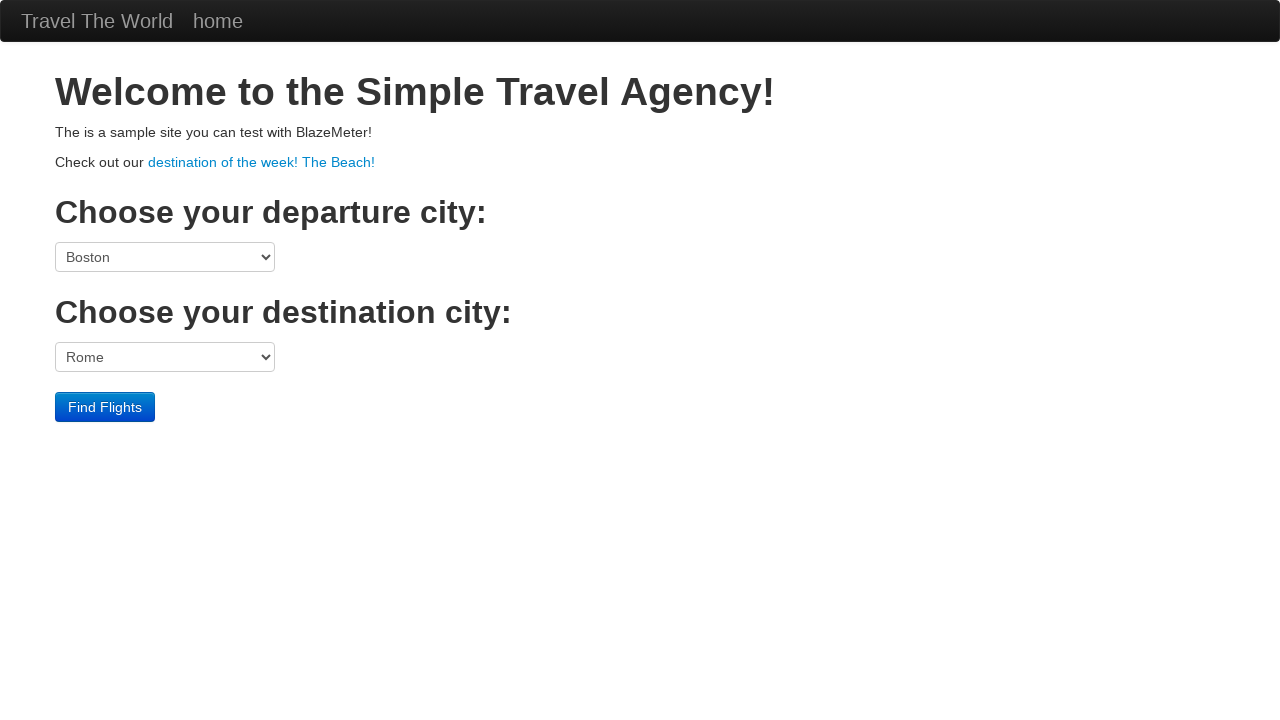

Clicked Find Flights button at (105, 407) on input[value='Find Flights']
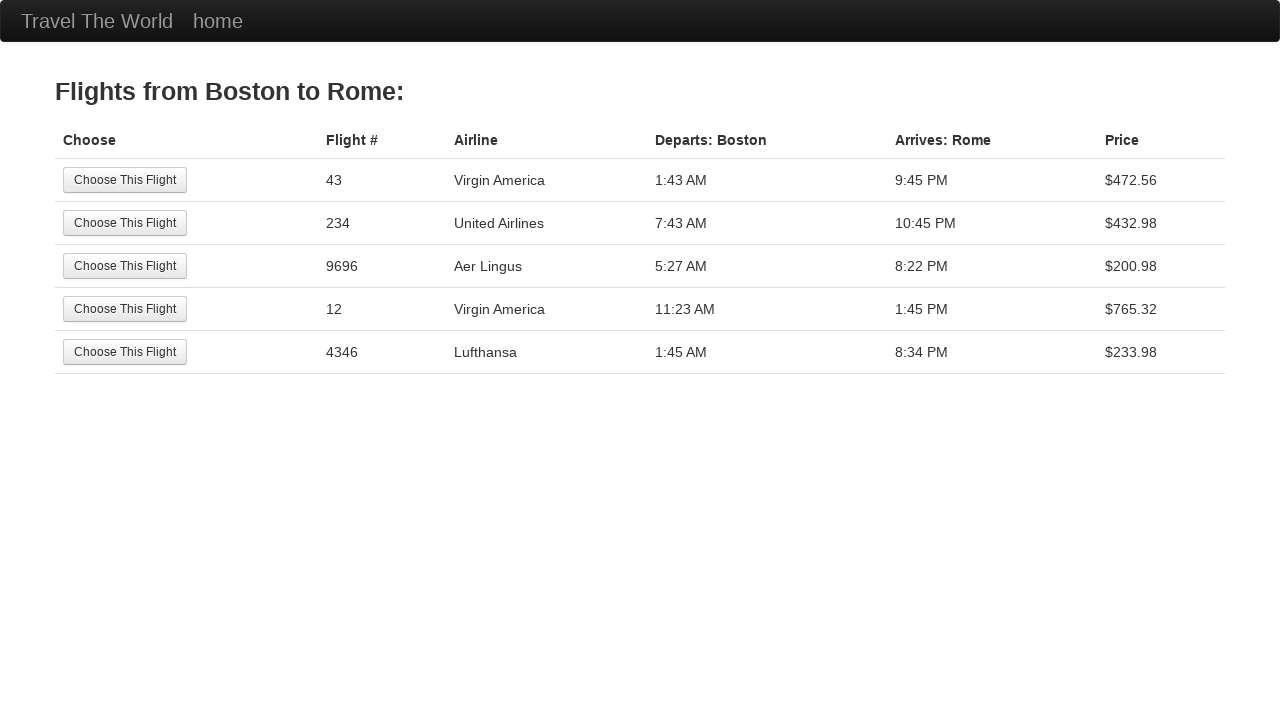

Flight results loaded and Choose This Flight buttons are visible
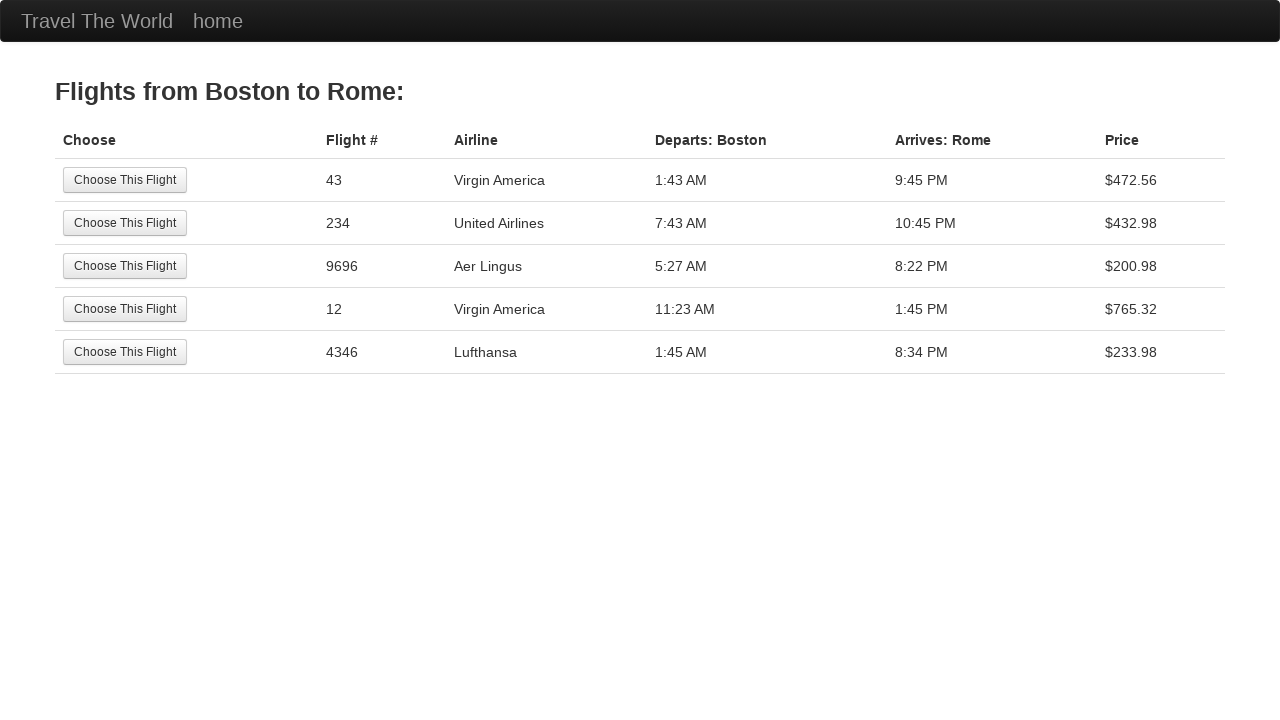

Selected the second available flight at (125, 223) on input[value='Choose This Flight'] >> nth=1
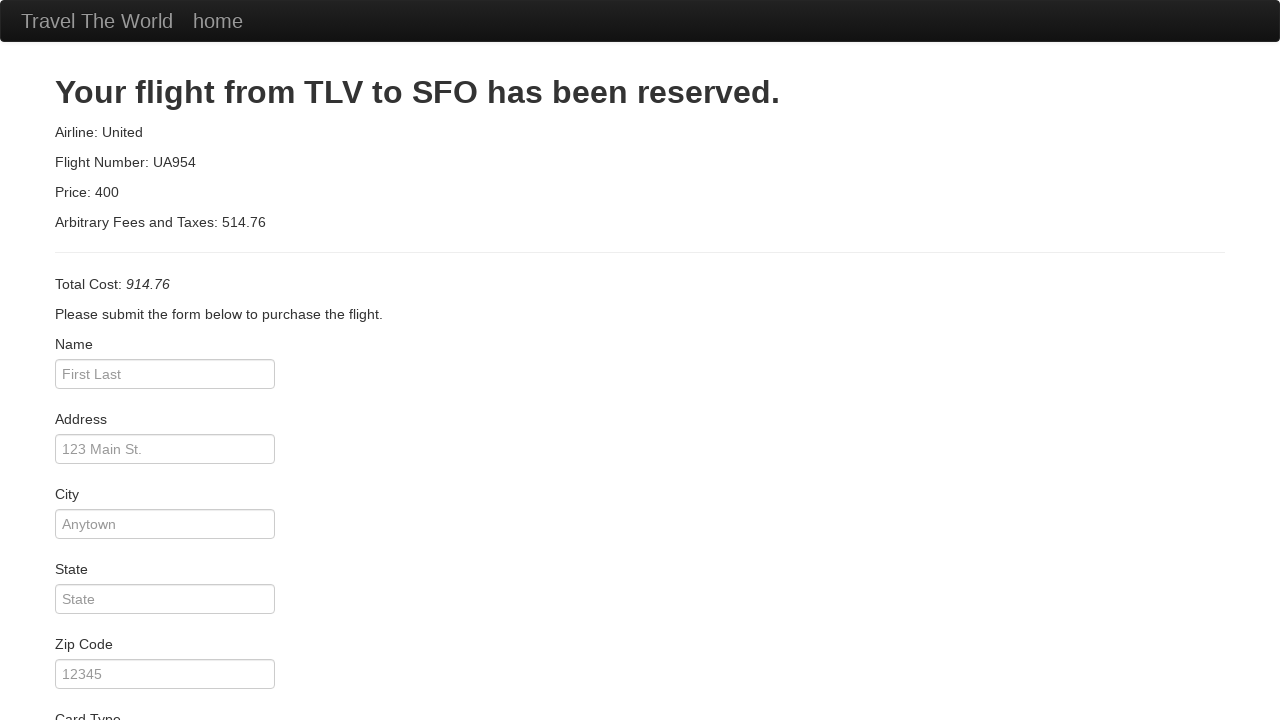

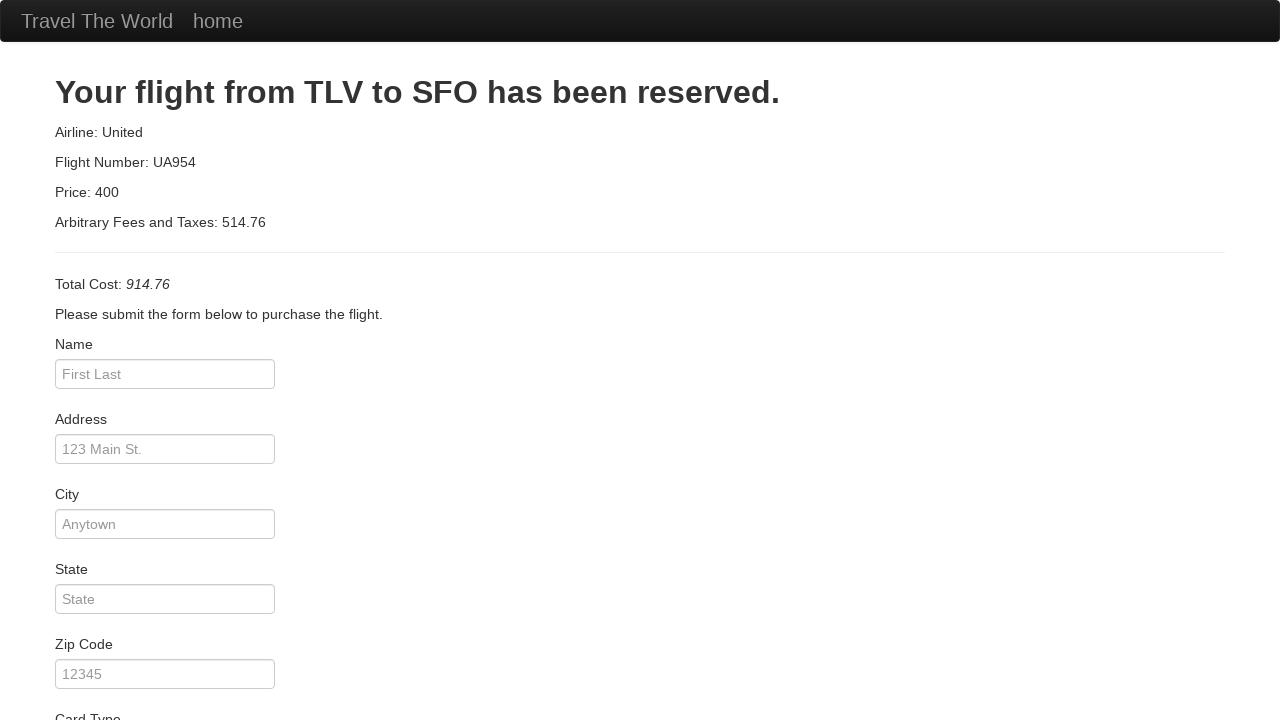